Tests the Python.org website search functionality by entering "pycon" as a search query and verifying that results are returned.

Starting URL: http://www.python.org

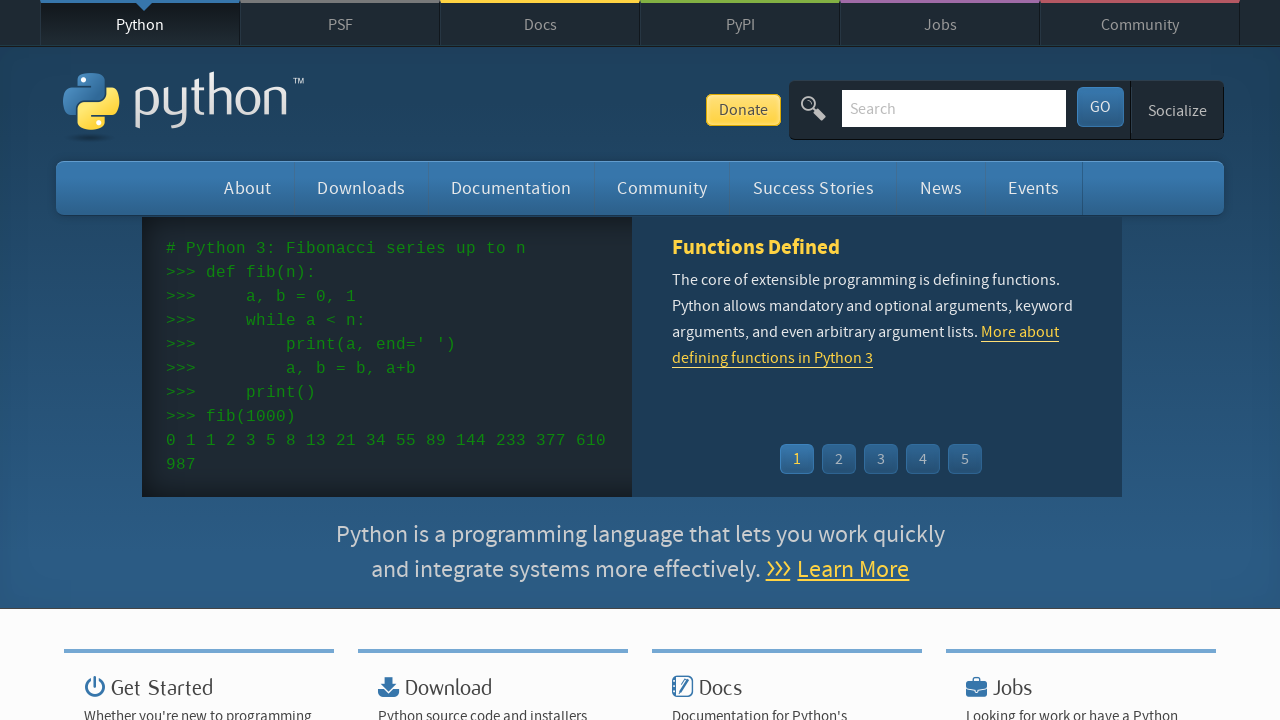

Filled search field with 'pycon' on input[name='q']
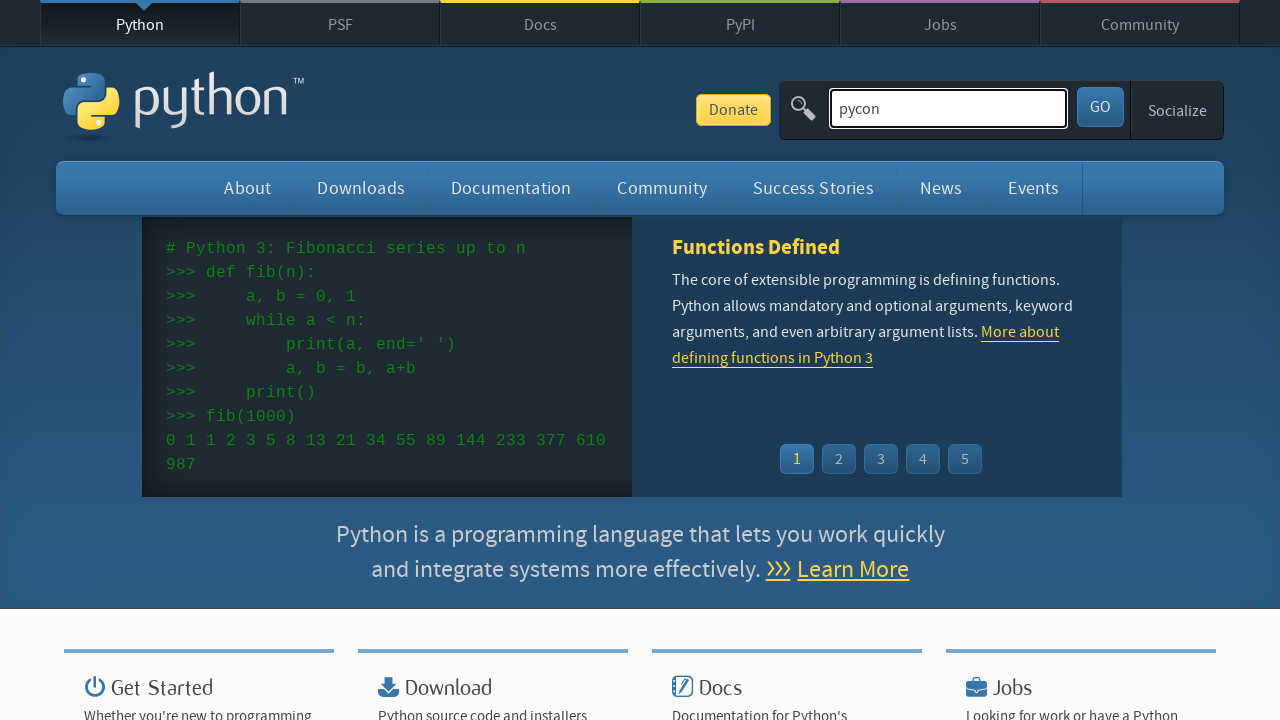

Pressed Enter to submit search query on input[name='q']
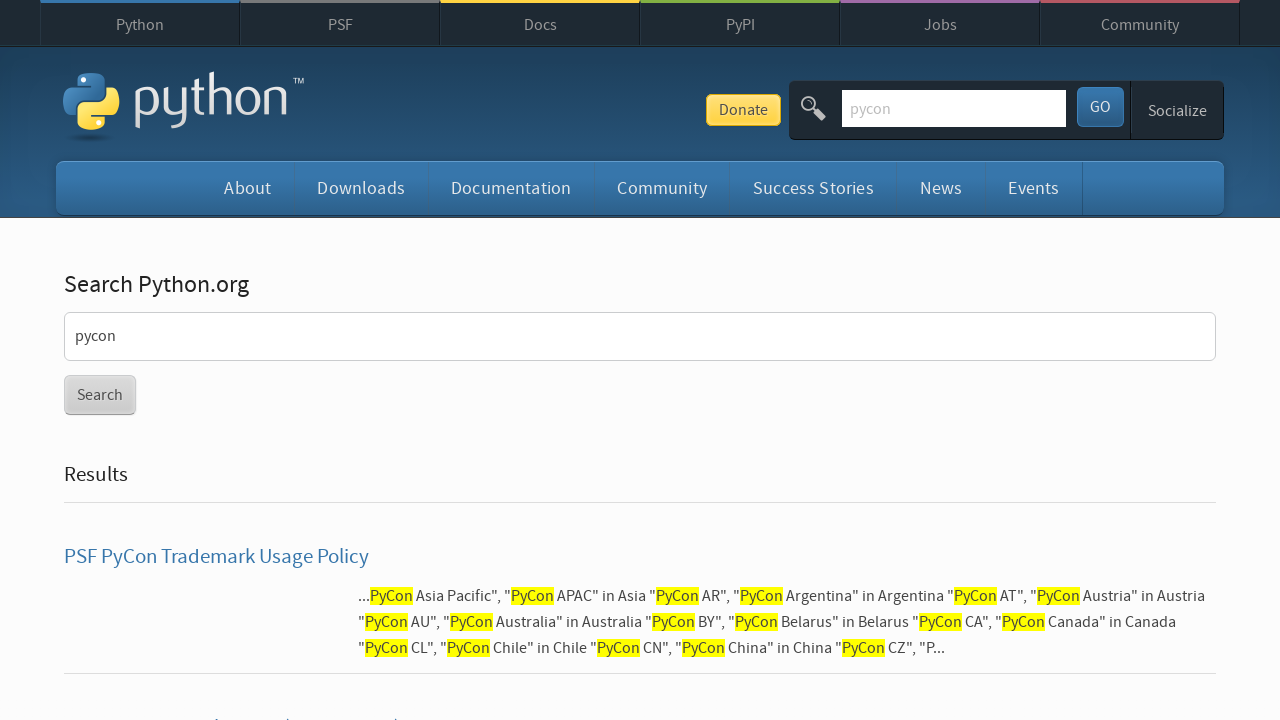

Search results page loaded successfully
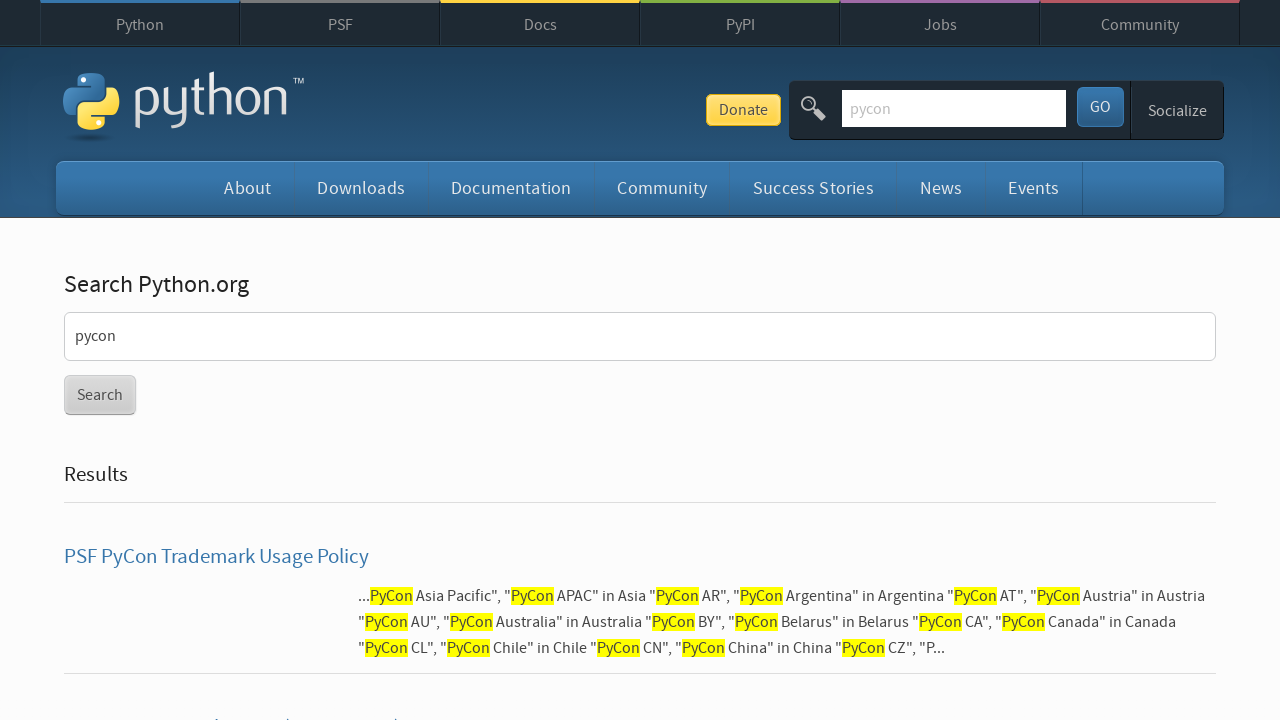

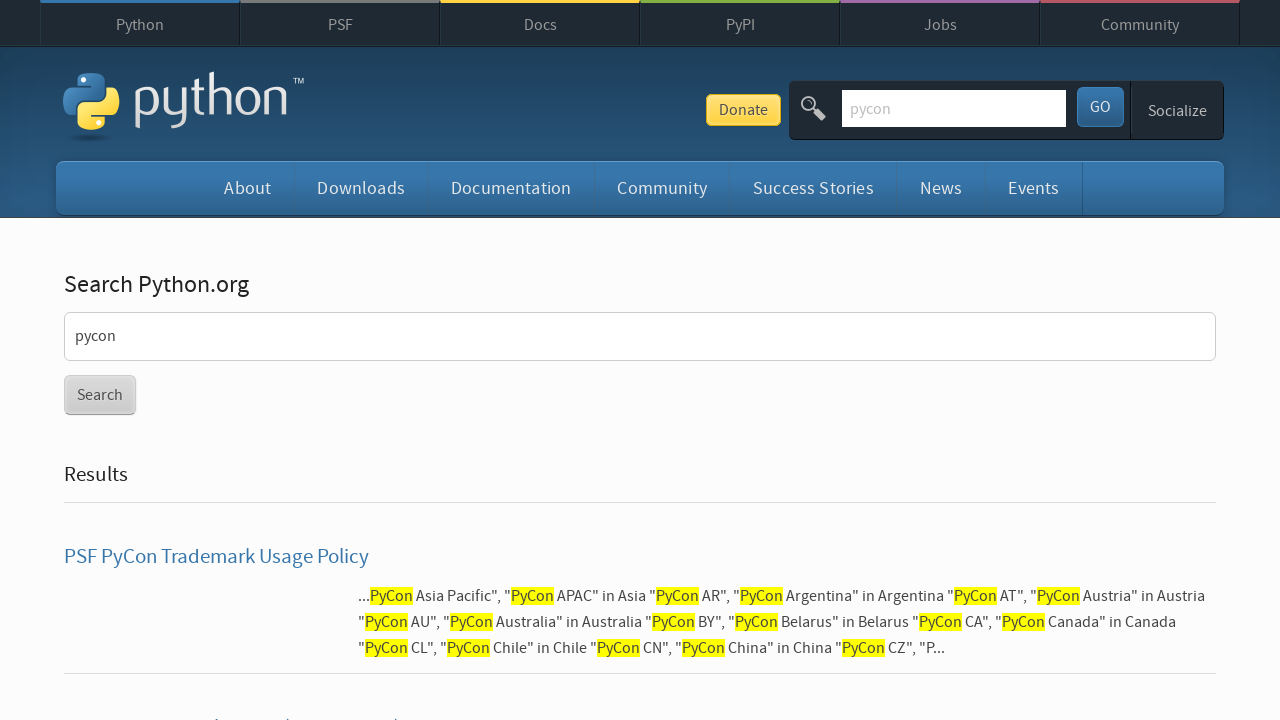